Tests pagination navigation by clicking back and forward buttons and verifying the page state

Starting URL: https://intershop5.skillbox.ru/product-category/catalog/

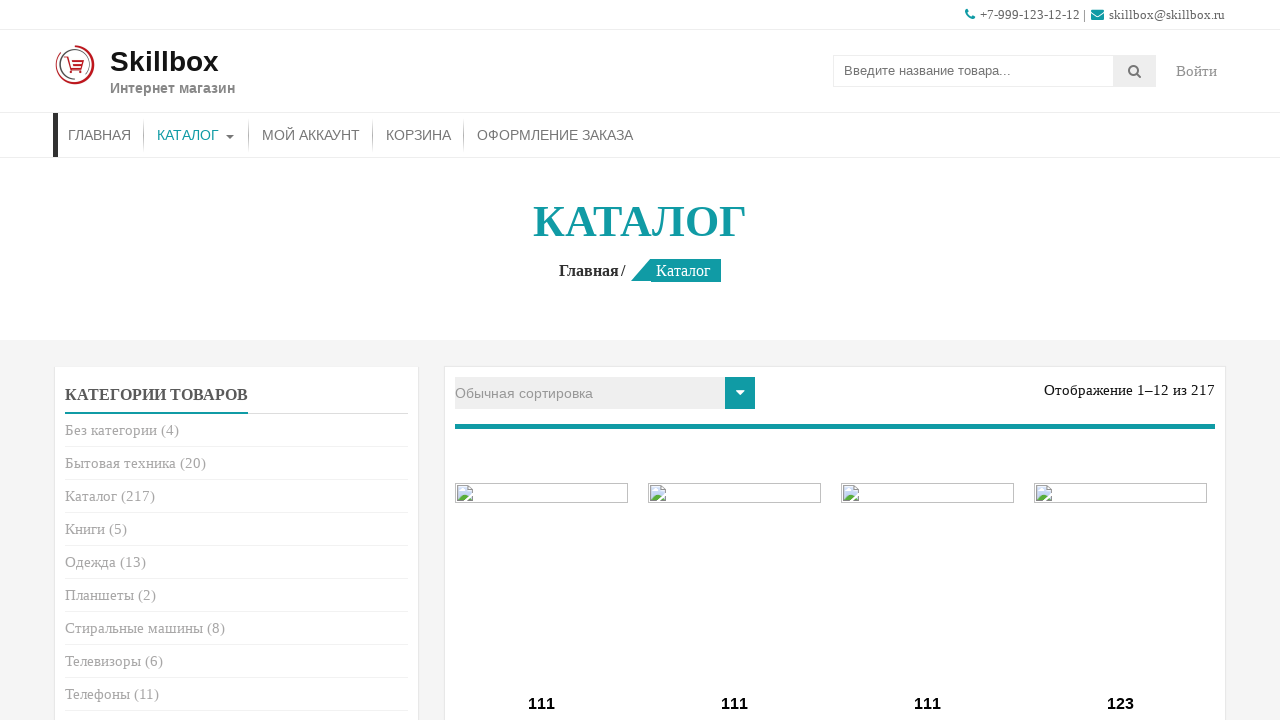

Retrieved initial page number text from result count
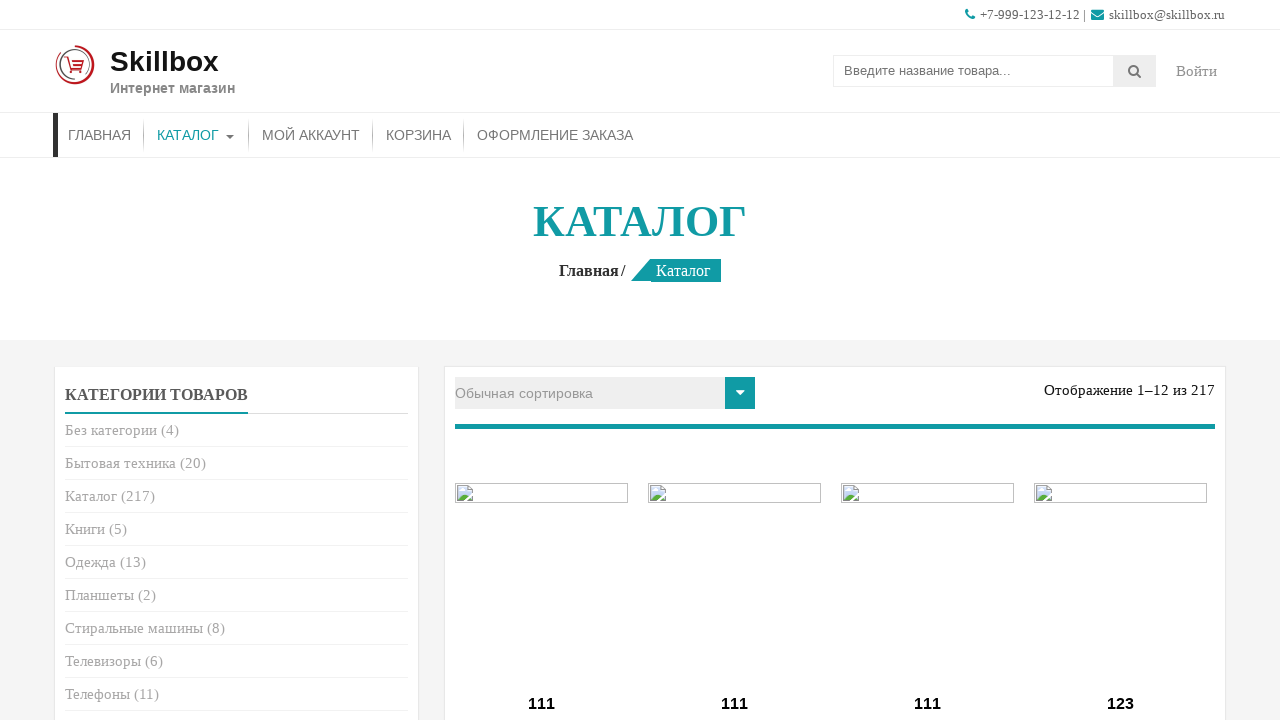

Clicked back navigation button in pagination at (721, 360) on .woocommerce-pagination li:first-child
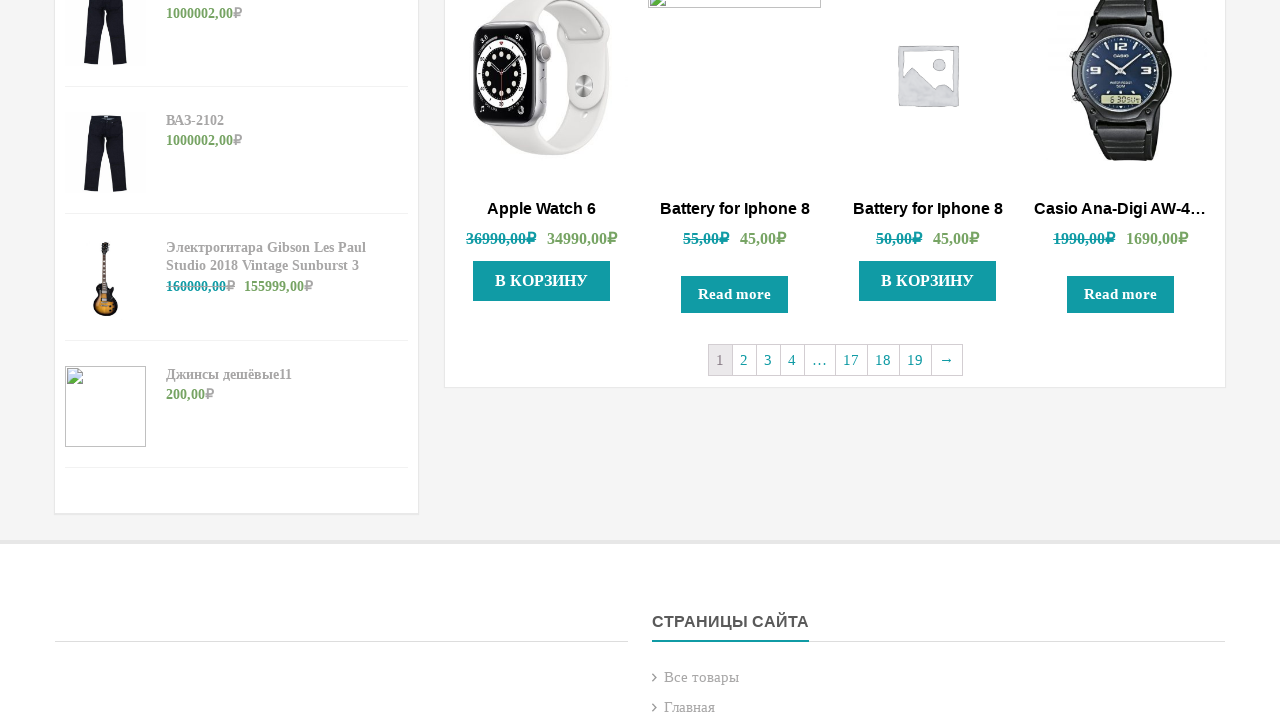

Clicked forward navigation button in pagination at (721, 360) on .woocommerce-pagination li:nth-child(1)
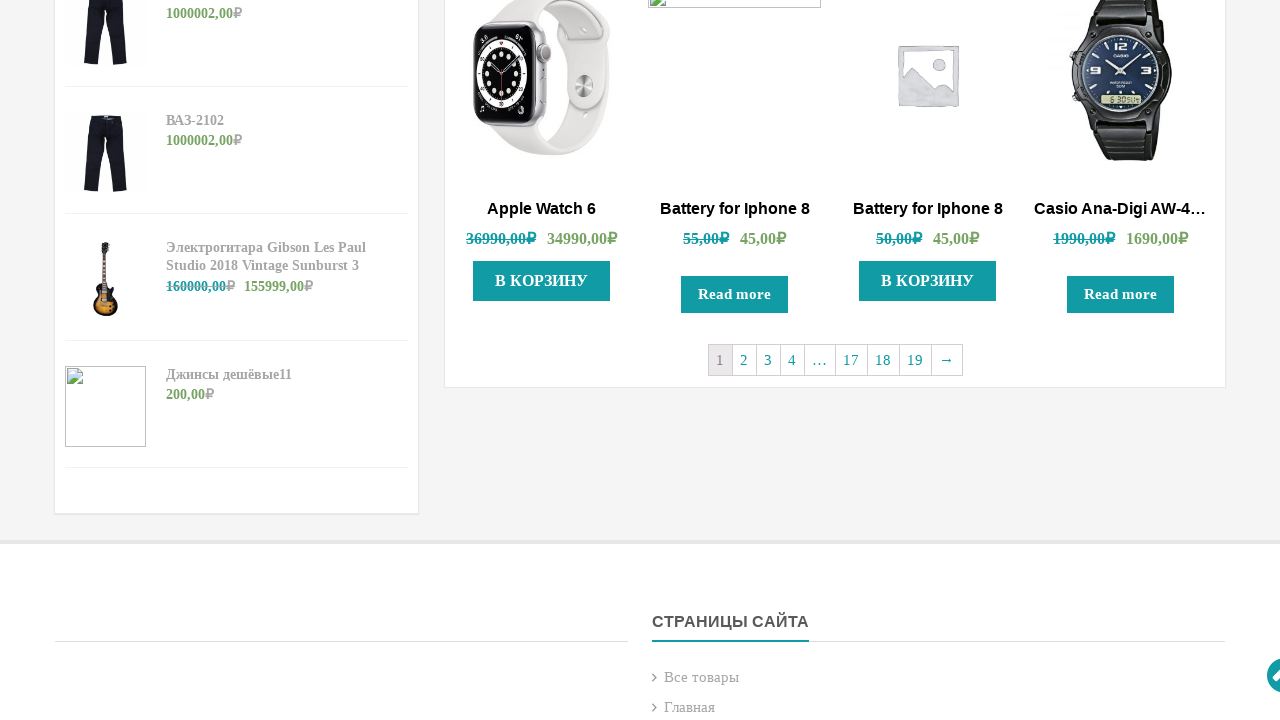

Retrieved current page number text from result count
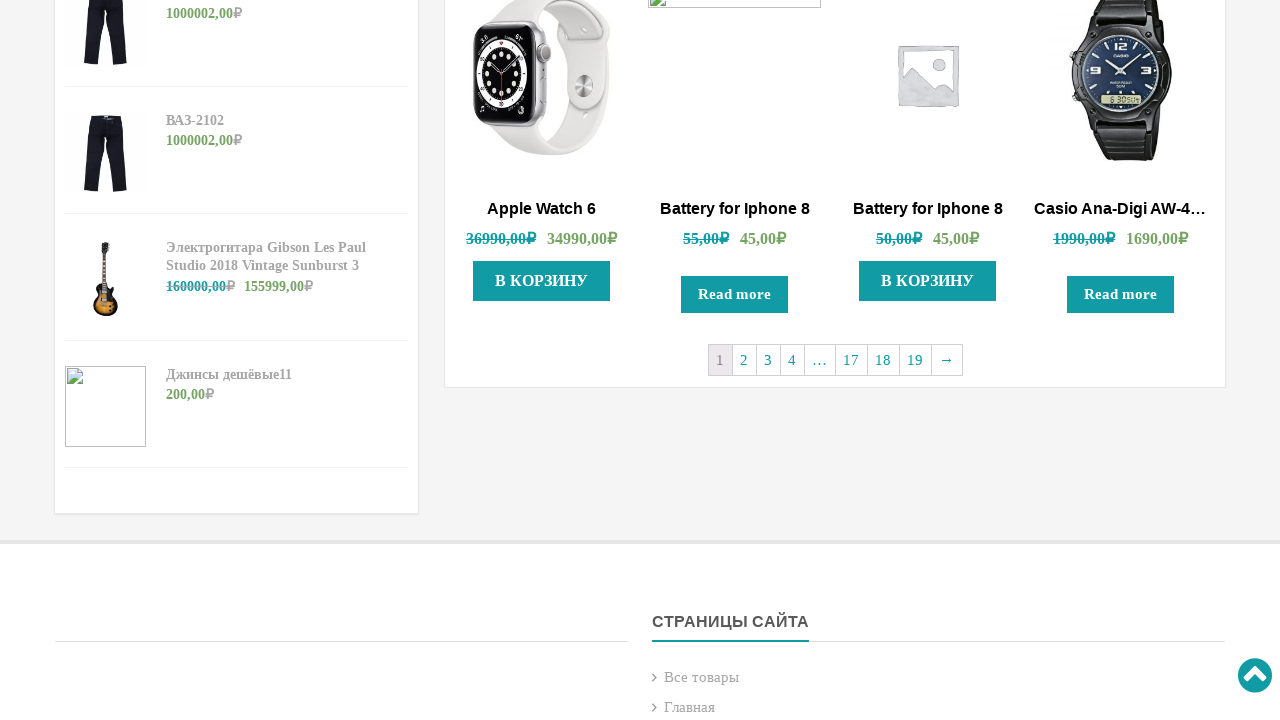

Verified that page transitioned back to initial state after back/forward navigation
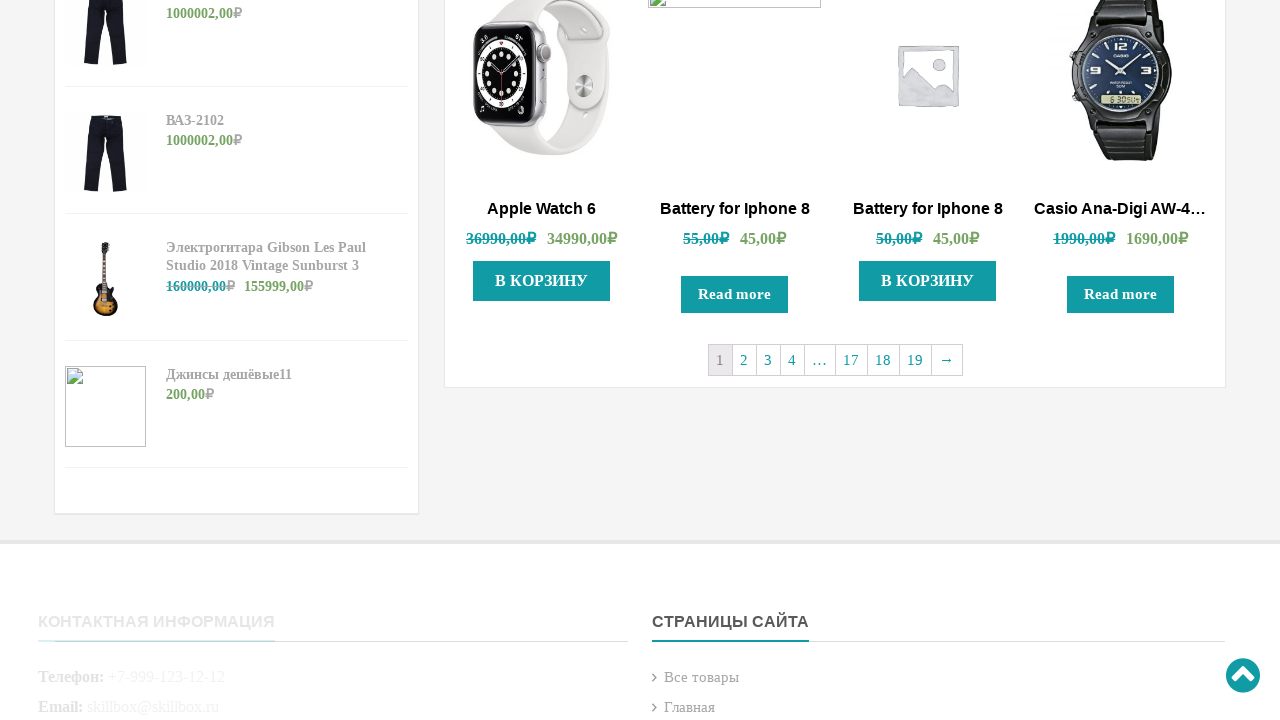

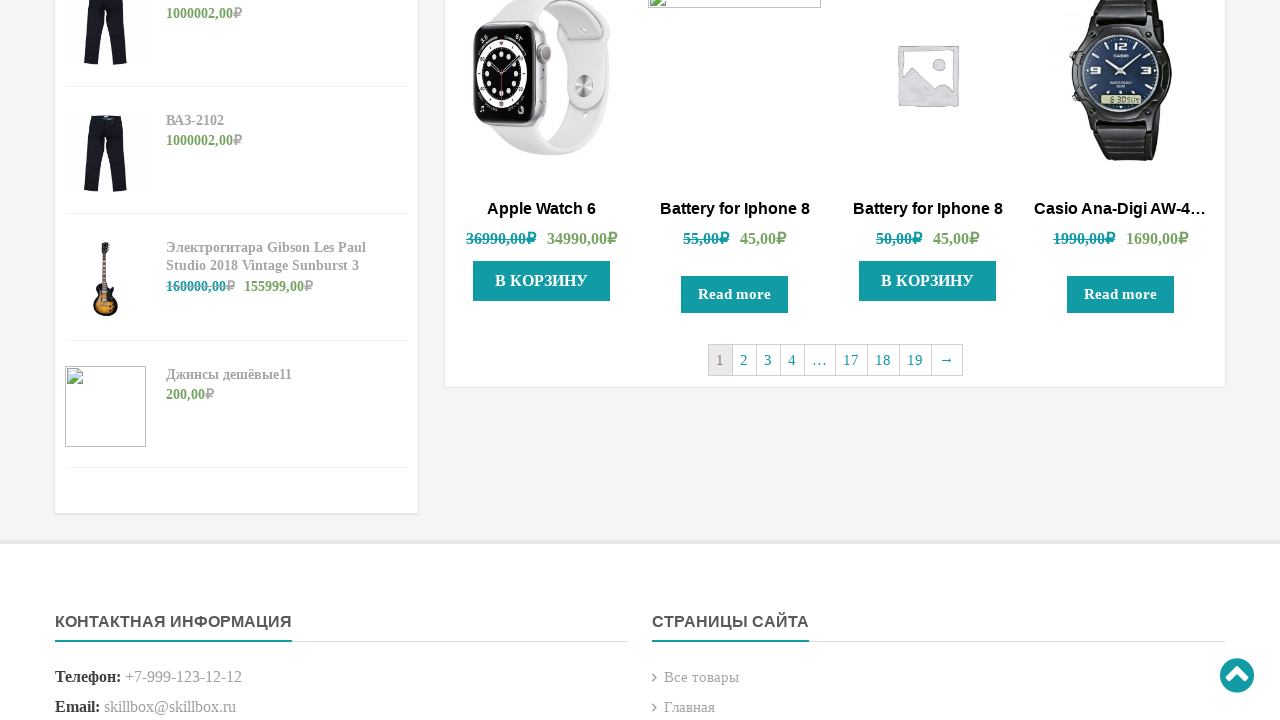